Tests checkbox and radio button functionality using the check() method to select various input elements including checkboxes, radio buttons, and switch inputs.

Starting URL: https://zimaev.github.io/checks-radios/

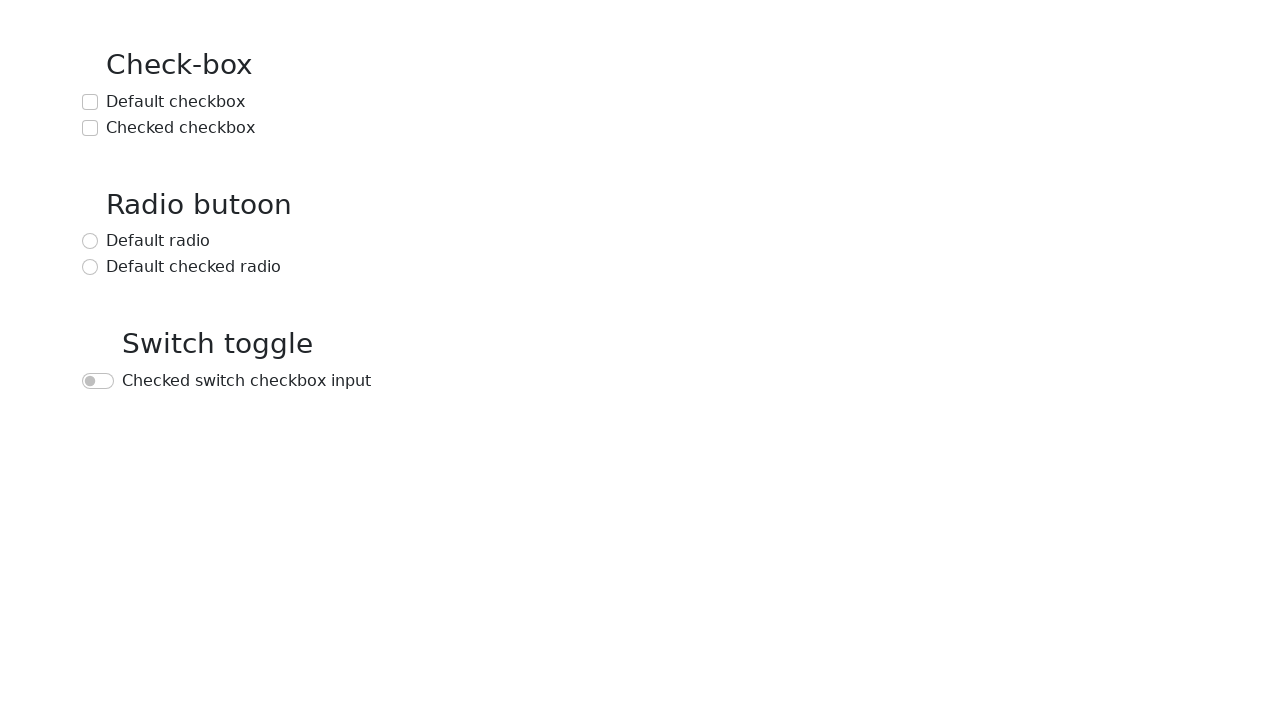

Checked the default checkbox at (176, 102) on text=Default checkbox
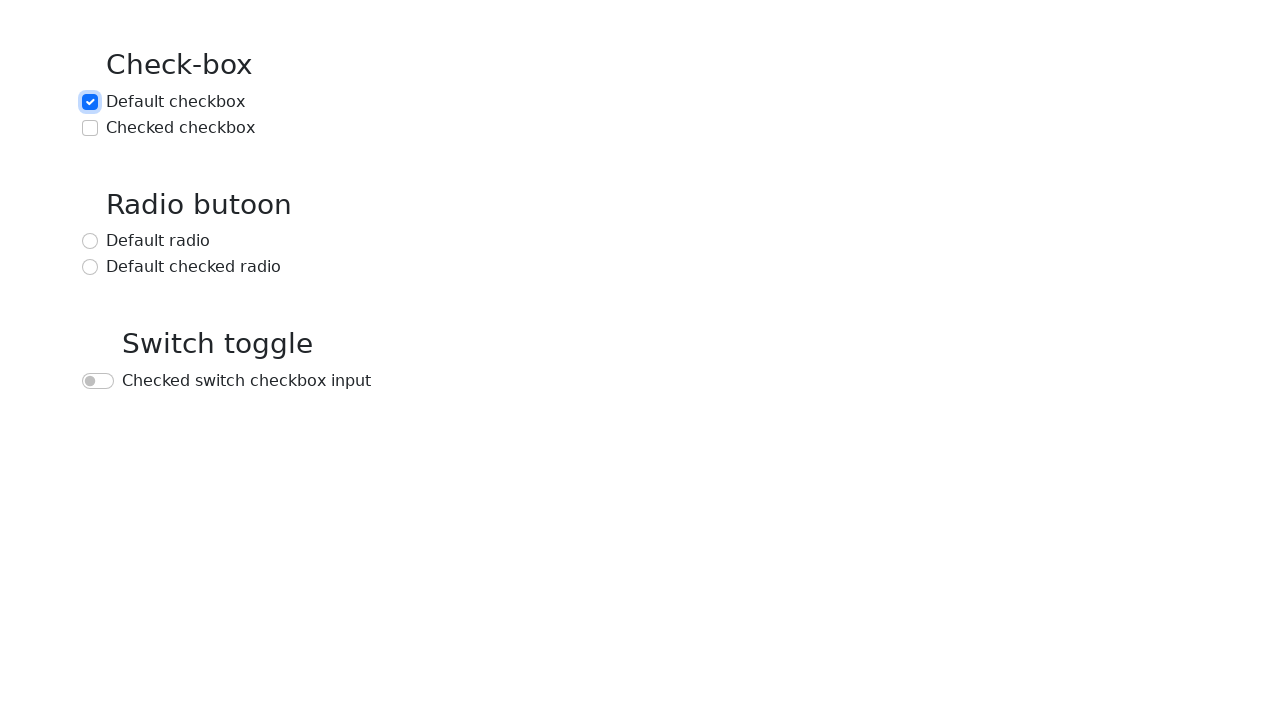

Checked the checked checkbox at (180, 128) on text=Checked checkbox
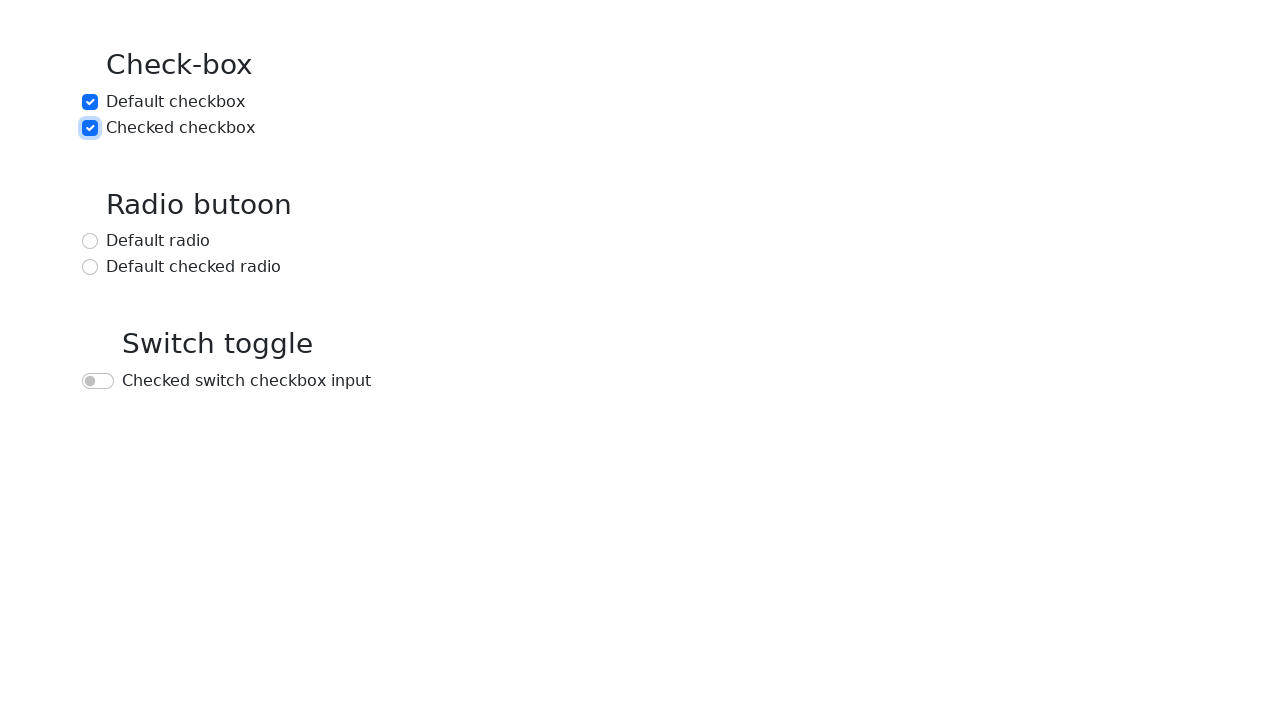

Checked the default radio button at (158, 241) on text=Default radio
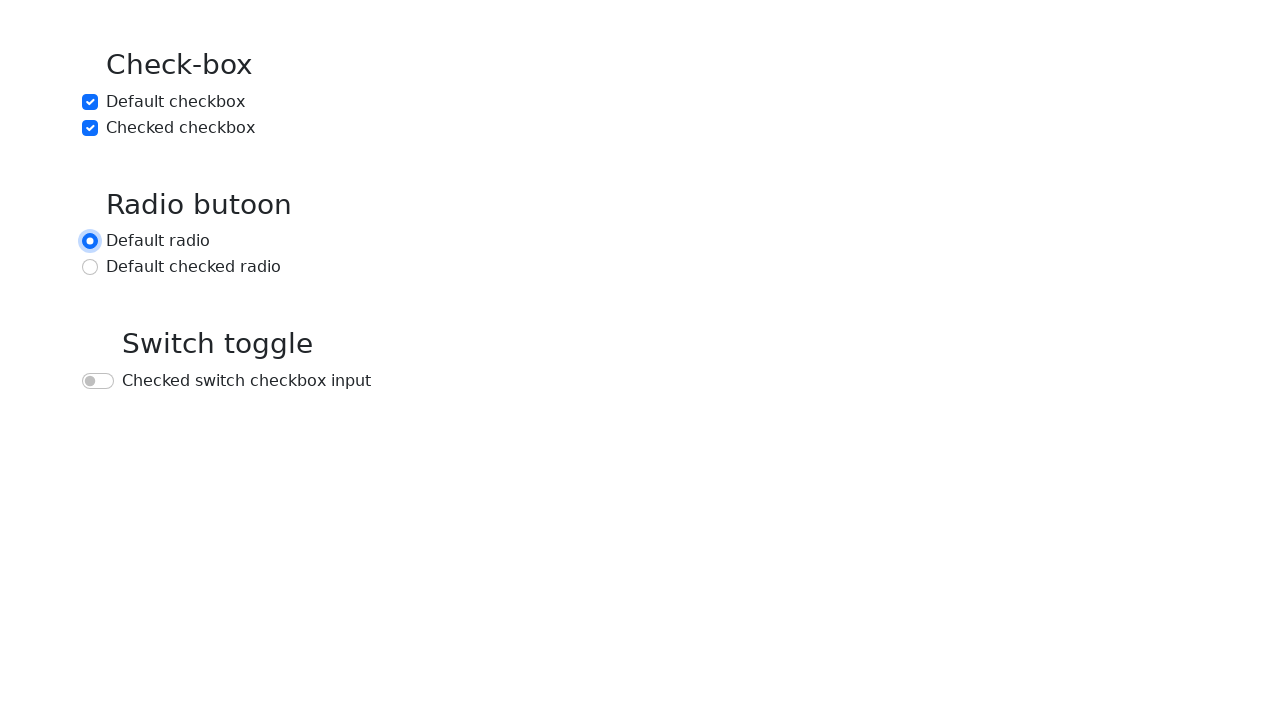

Checked the default checked radio button at (194, 267) on text=Default checked radio
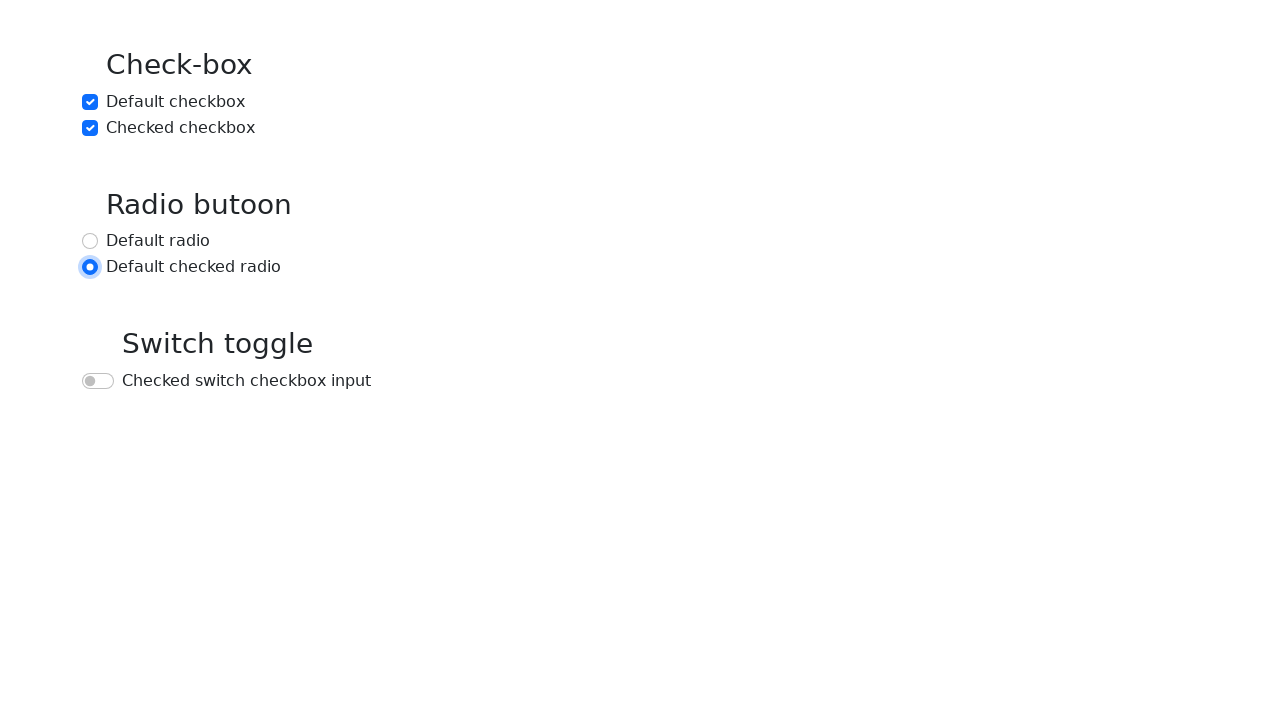

Checked the switch checkbox input at (246, 381) on text=Checked switch checkbox input
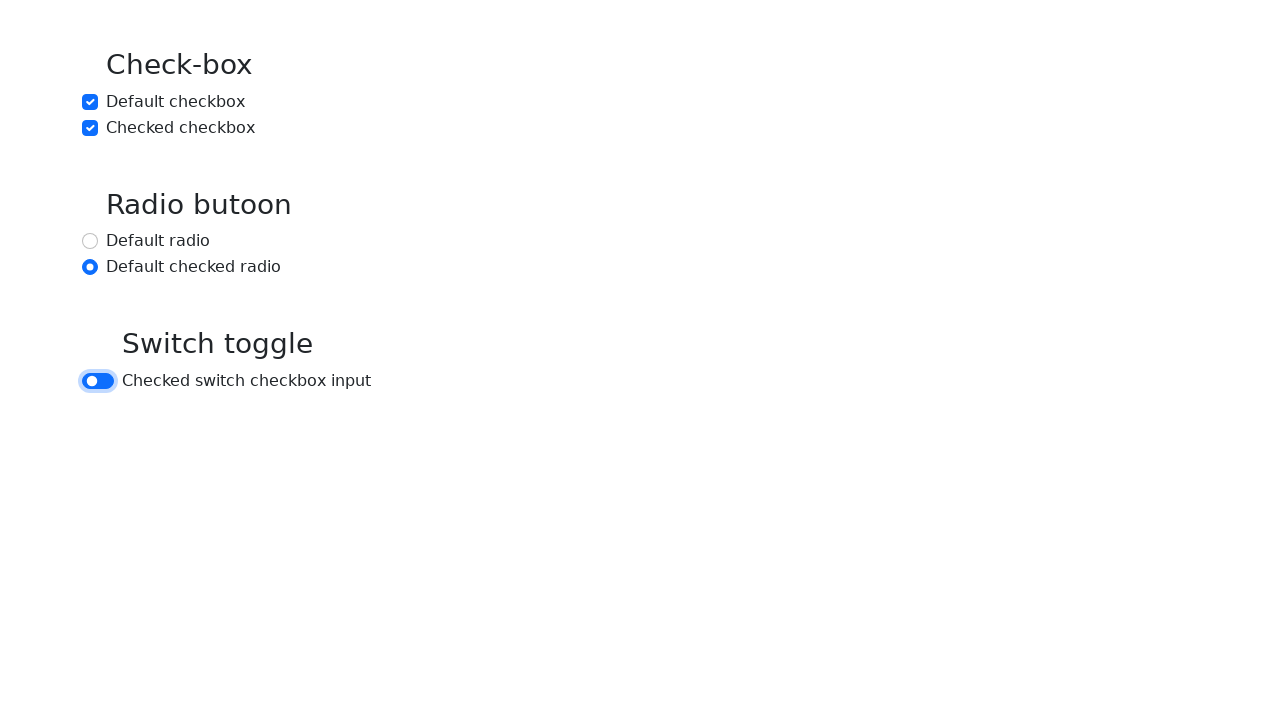

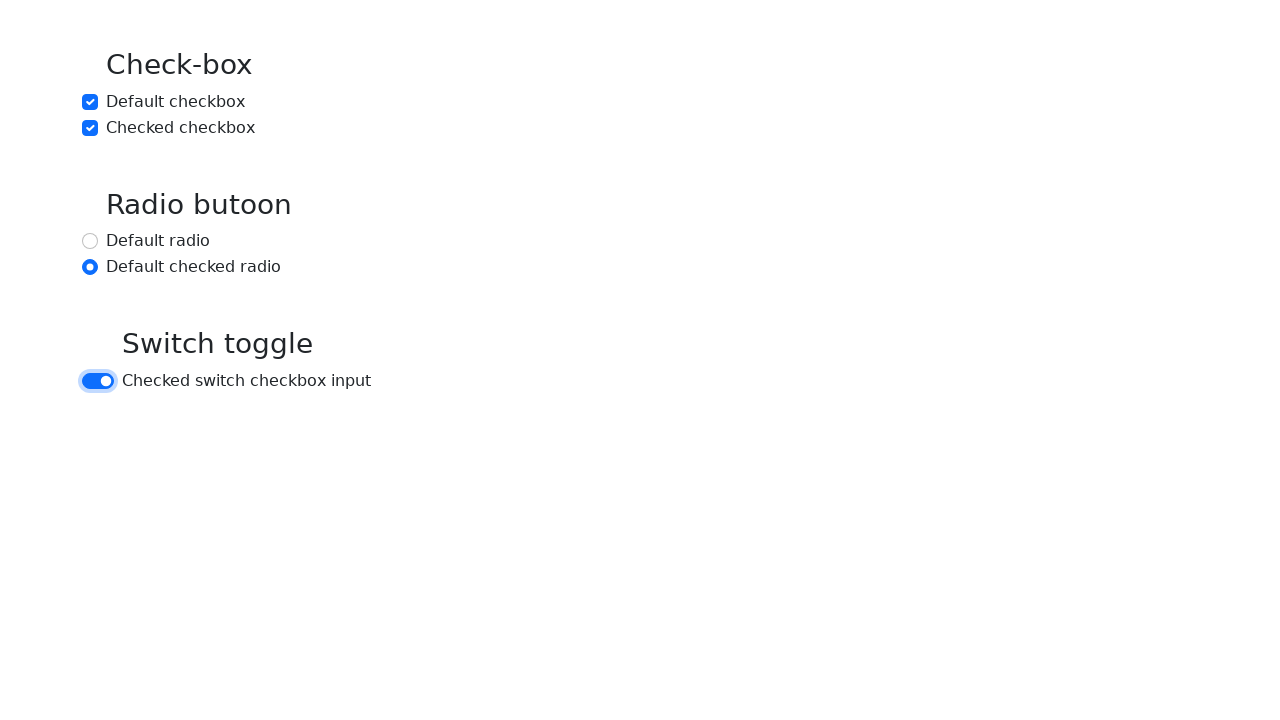